Navigates to a registration page and clicks on a specific link from a list of links based on text content

Starting URL: https://naveenautomationlabs.com/opencart/index.php?route=account/register

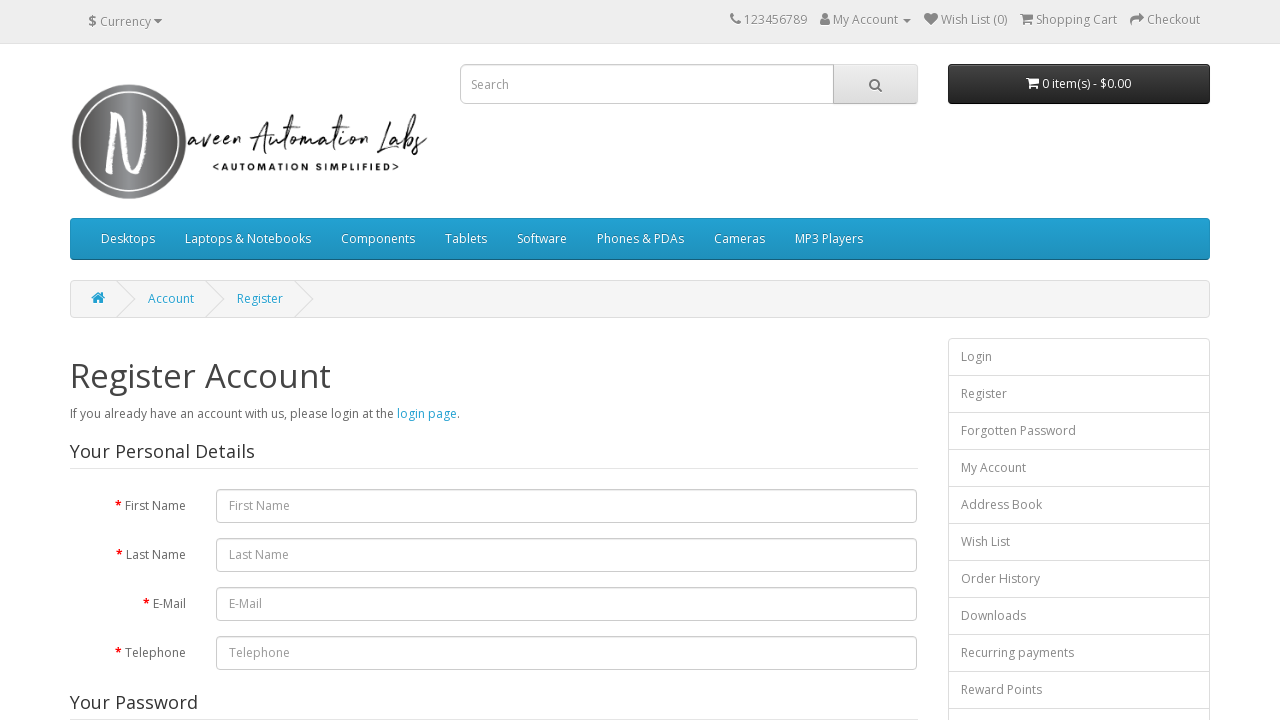

Located all list group item links on the registration page
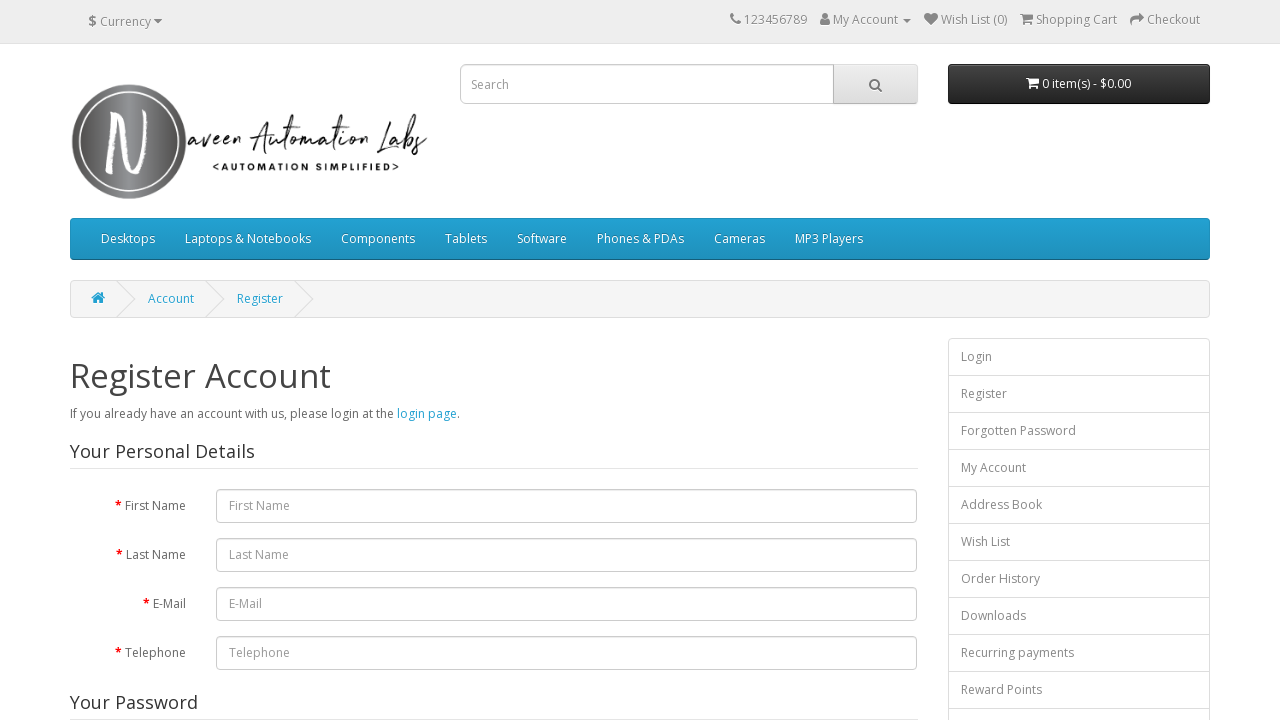

Found 13 total links on the page
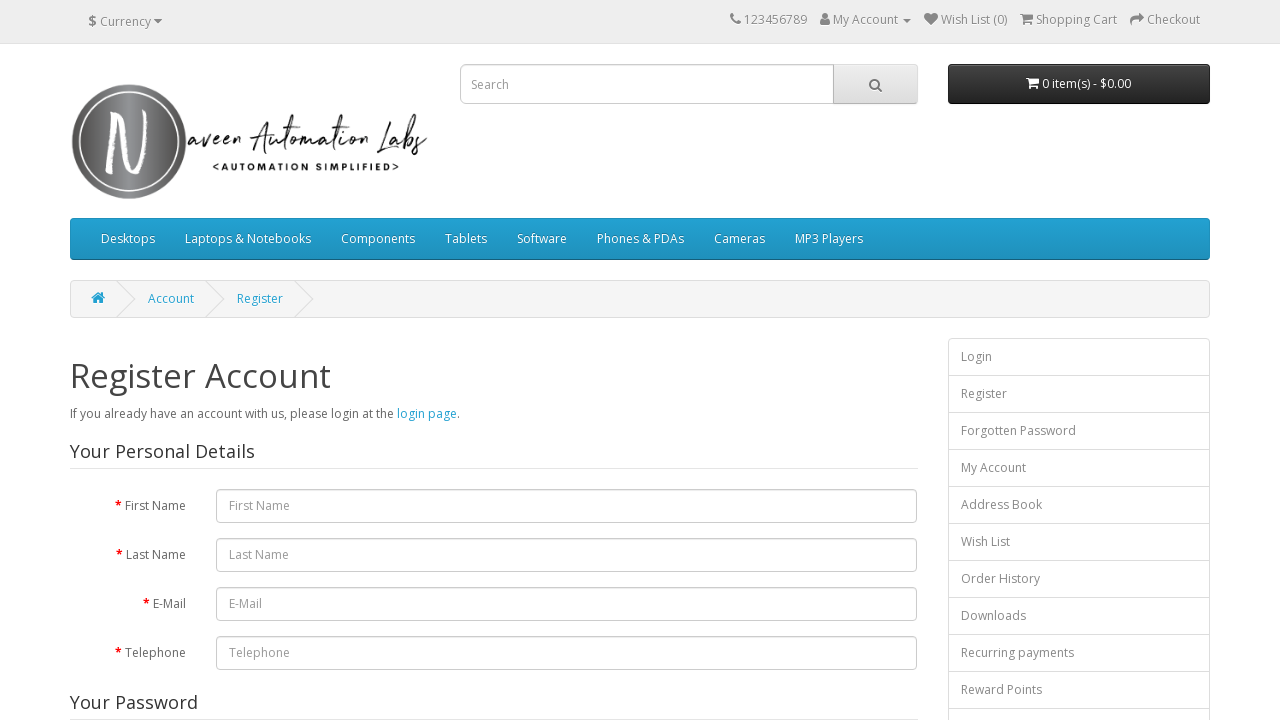

Retrieved text content from link: 'Login'
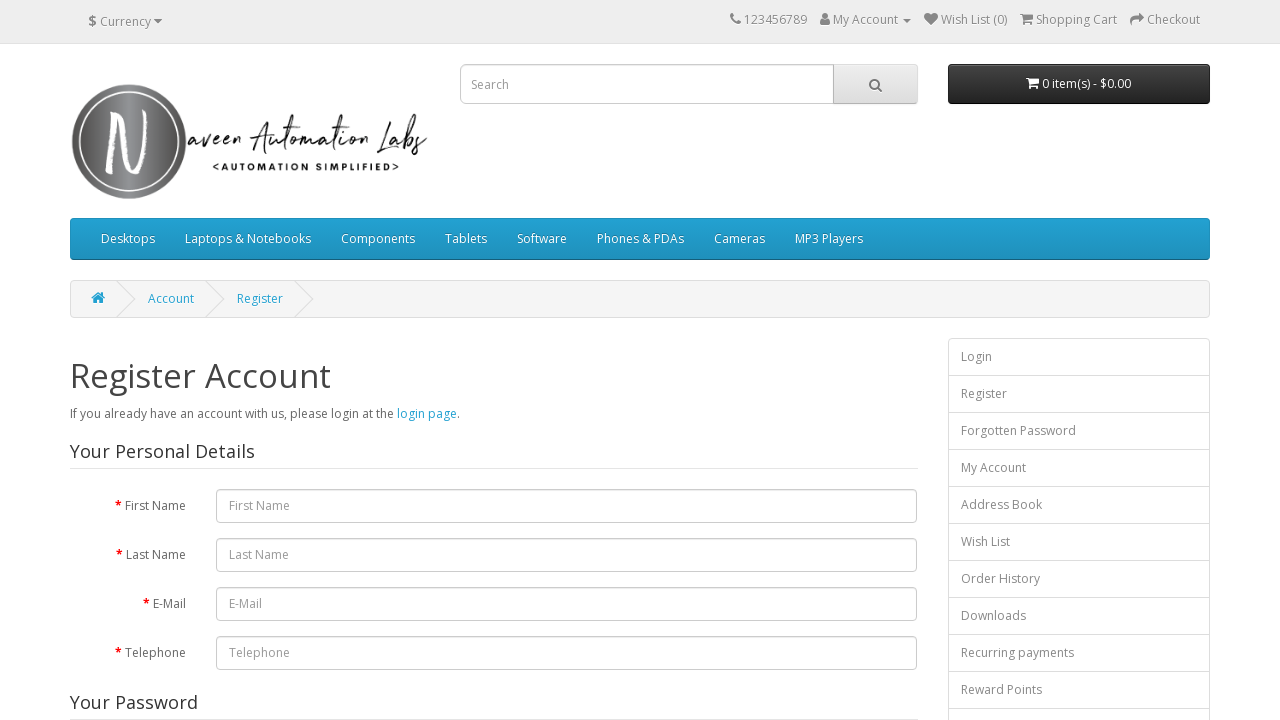

Retrieved text content from link: 'Register'
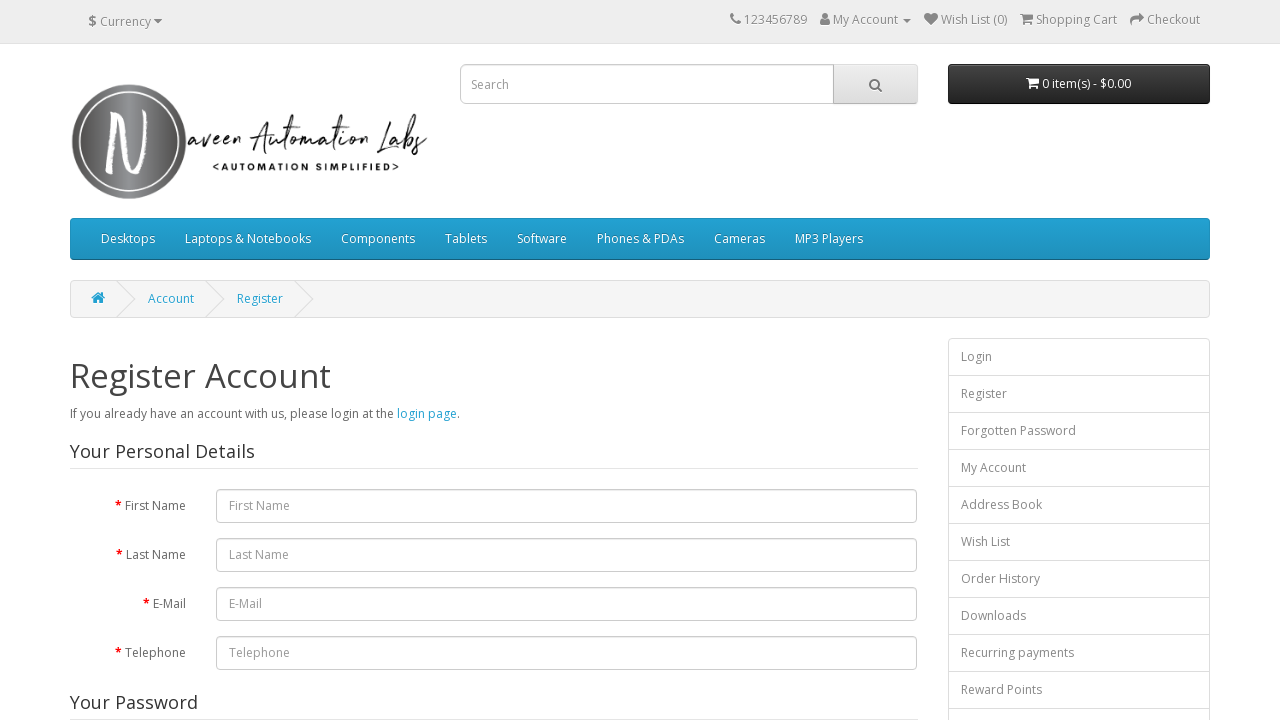

Retrieved text content from link: 'Forgotten Password'
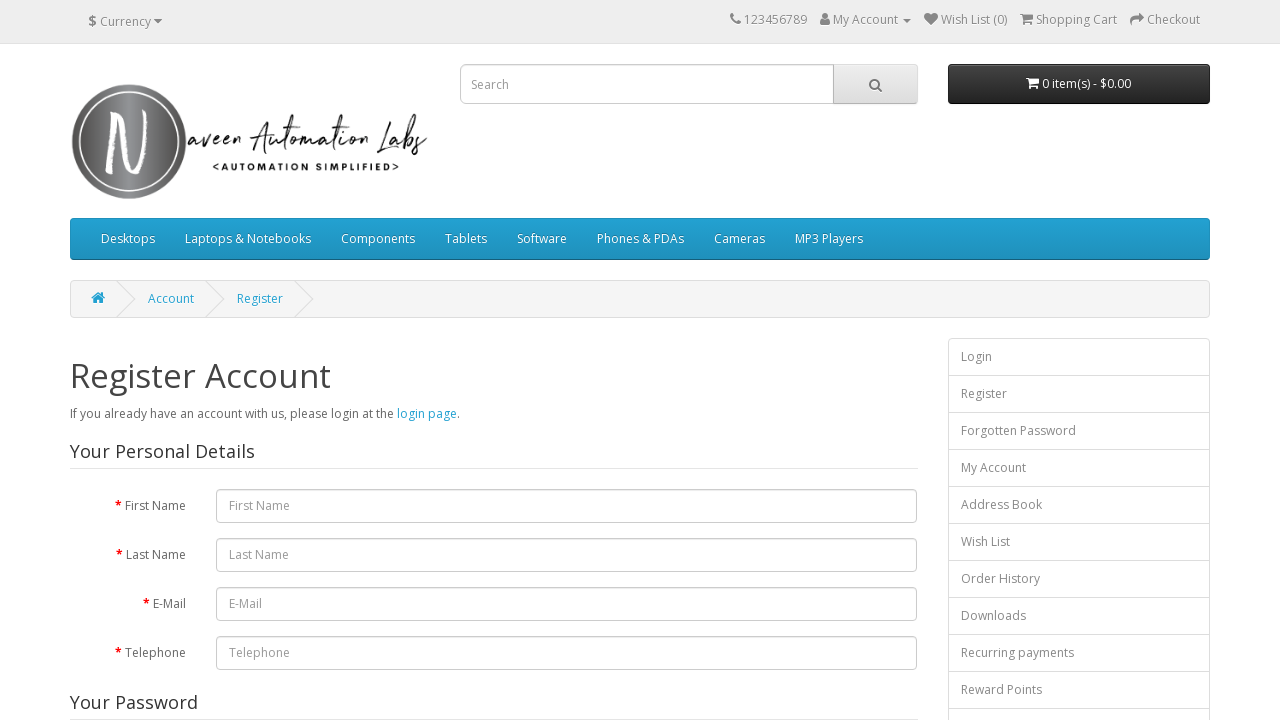

Retrieved text content from link: 'My Account'
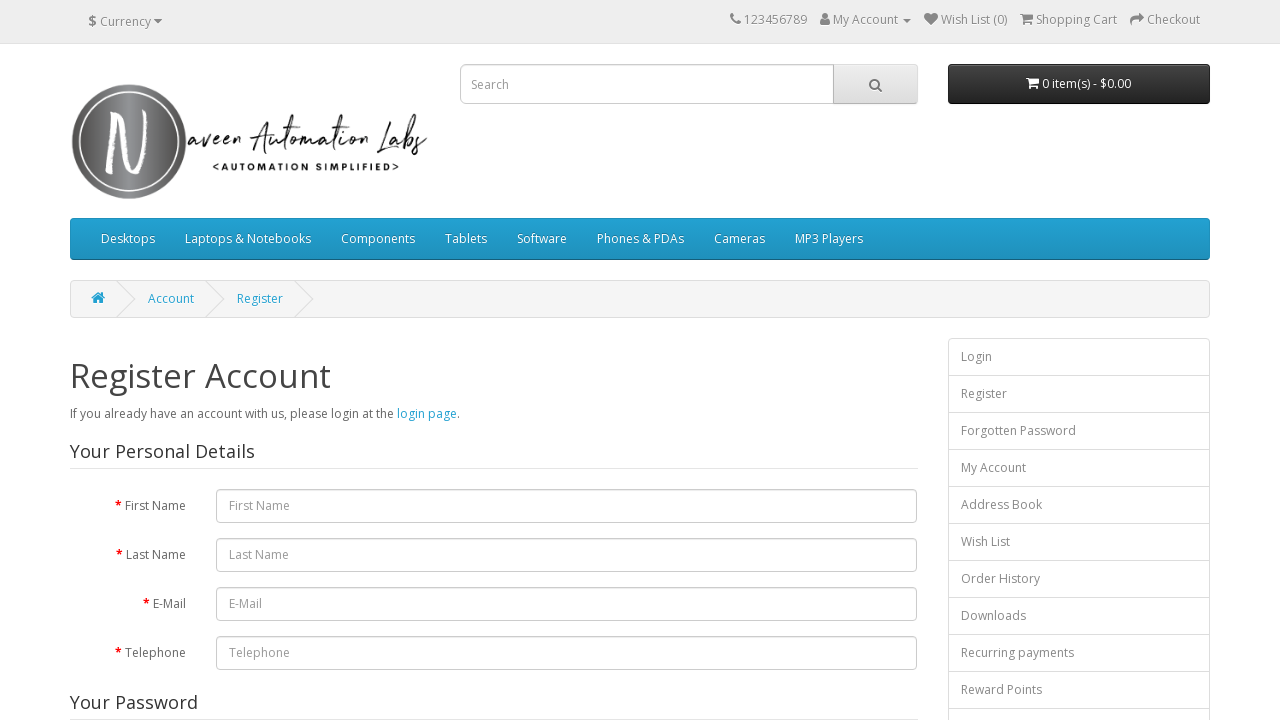

Retrieved text content from link: 'Address Book'
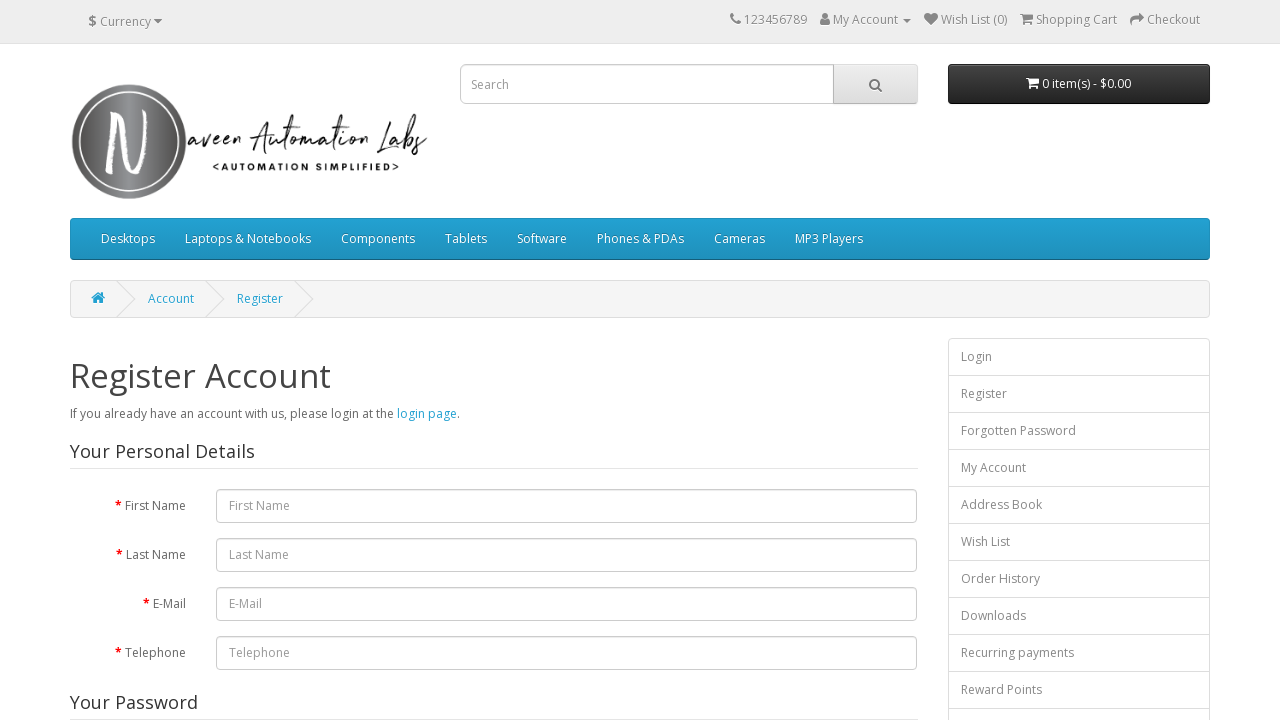

Retrieved text content from link: 'Wish List'
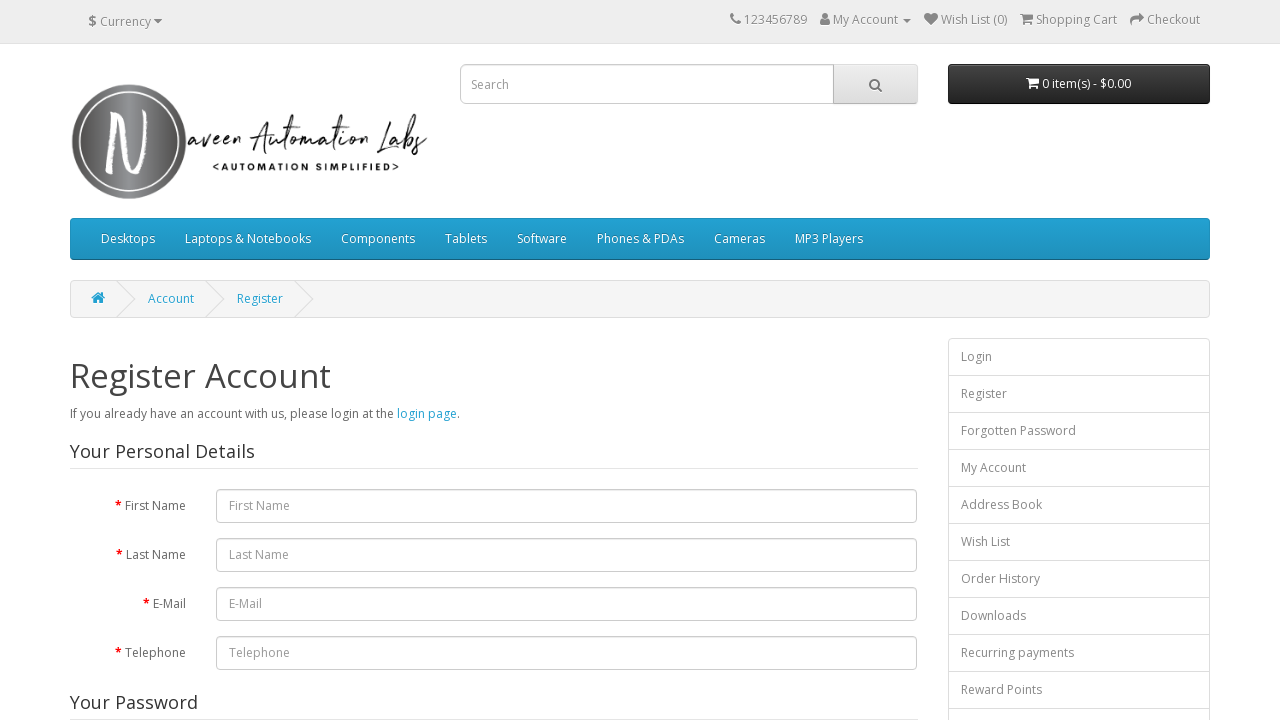

Retrieved text content from link: 'Order History'
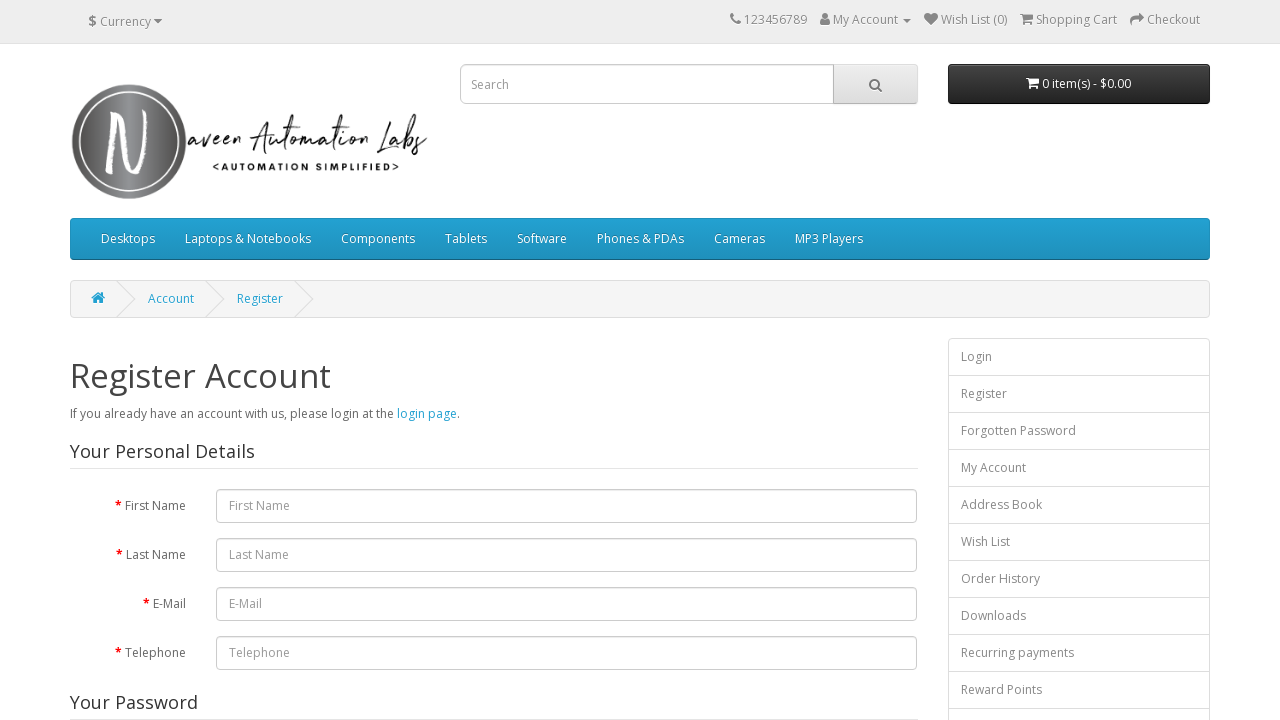

Retrieved text content from link: 'Downloads'
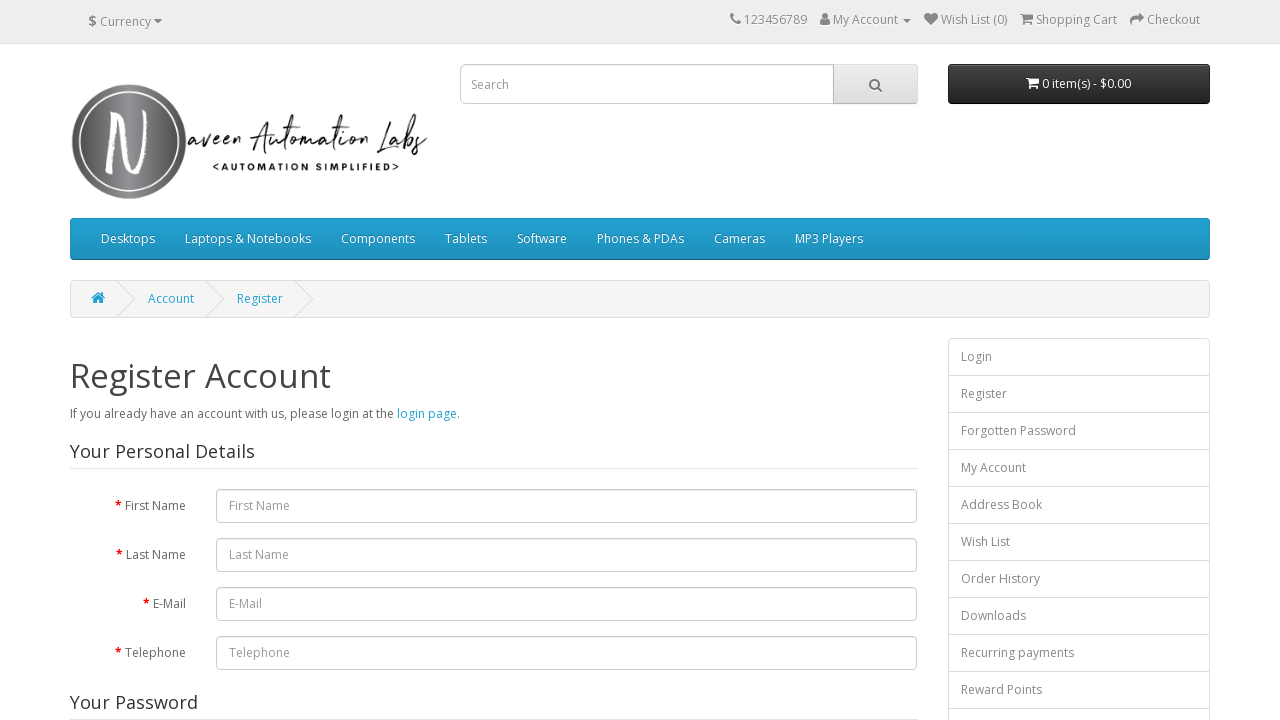

Retrieved text content from link: 'Recurring payments'
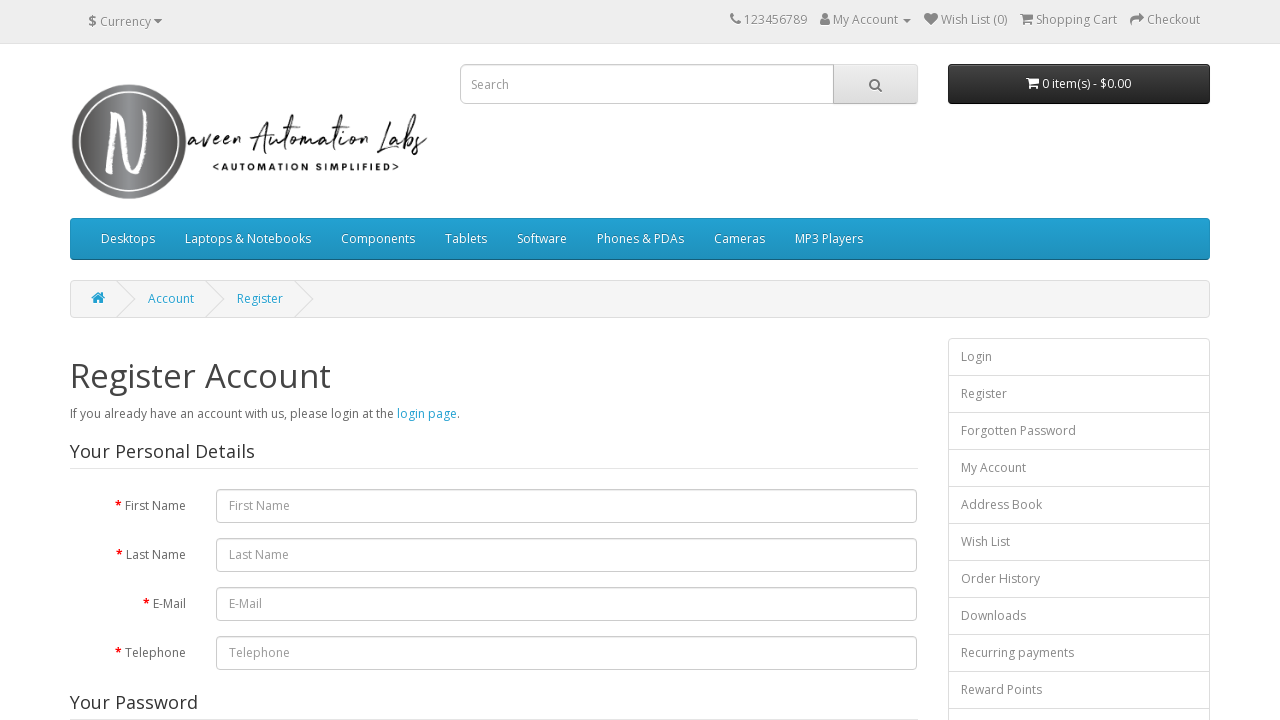

Retrieved text content from link: 'Reward Points'
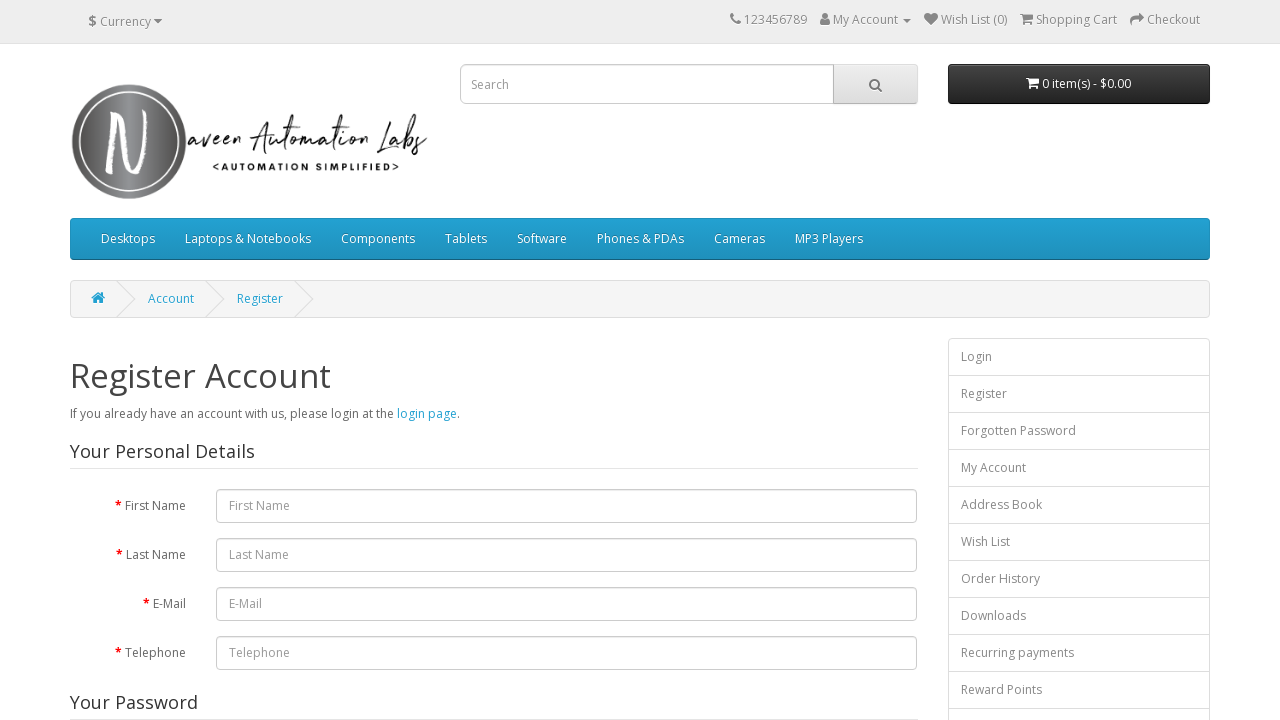

Clicked on the 'Reward Points' link at (1079, 690) on a.list-group-item >> nth=9
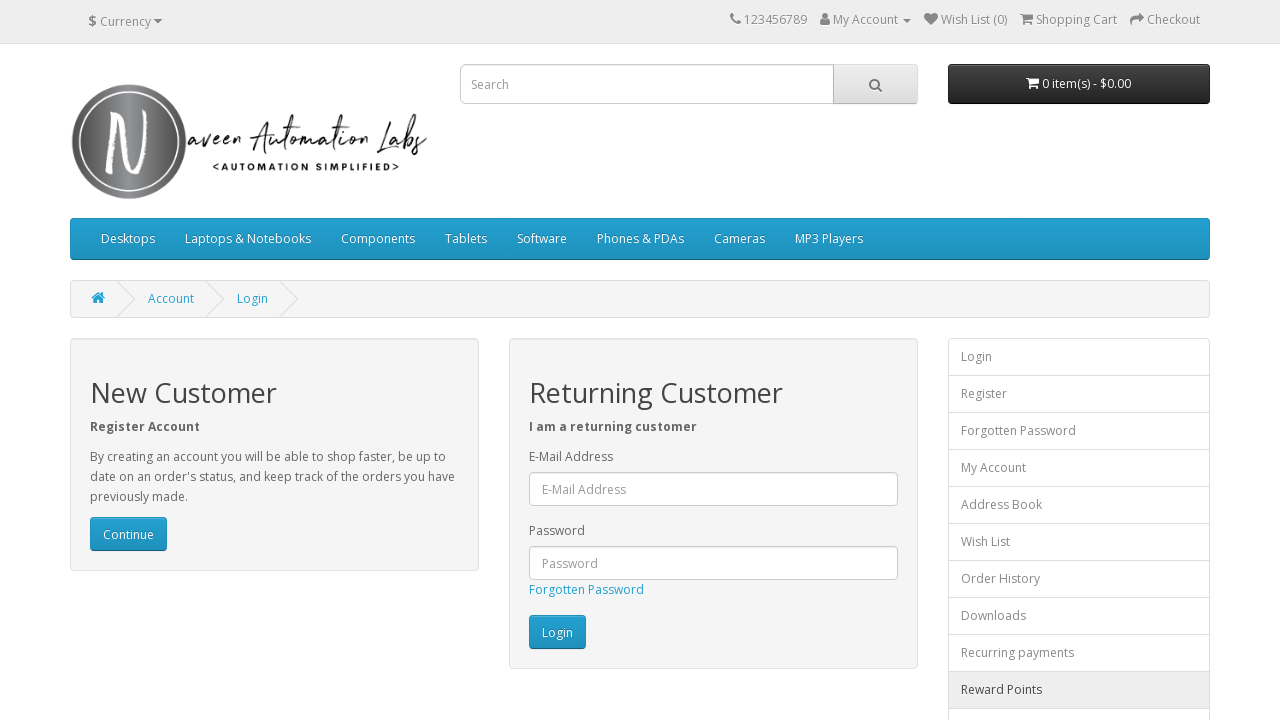

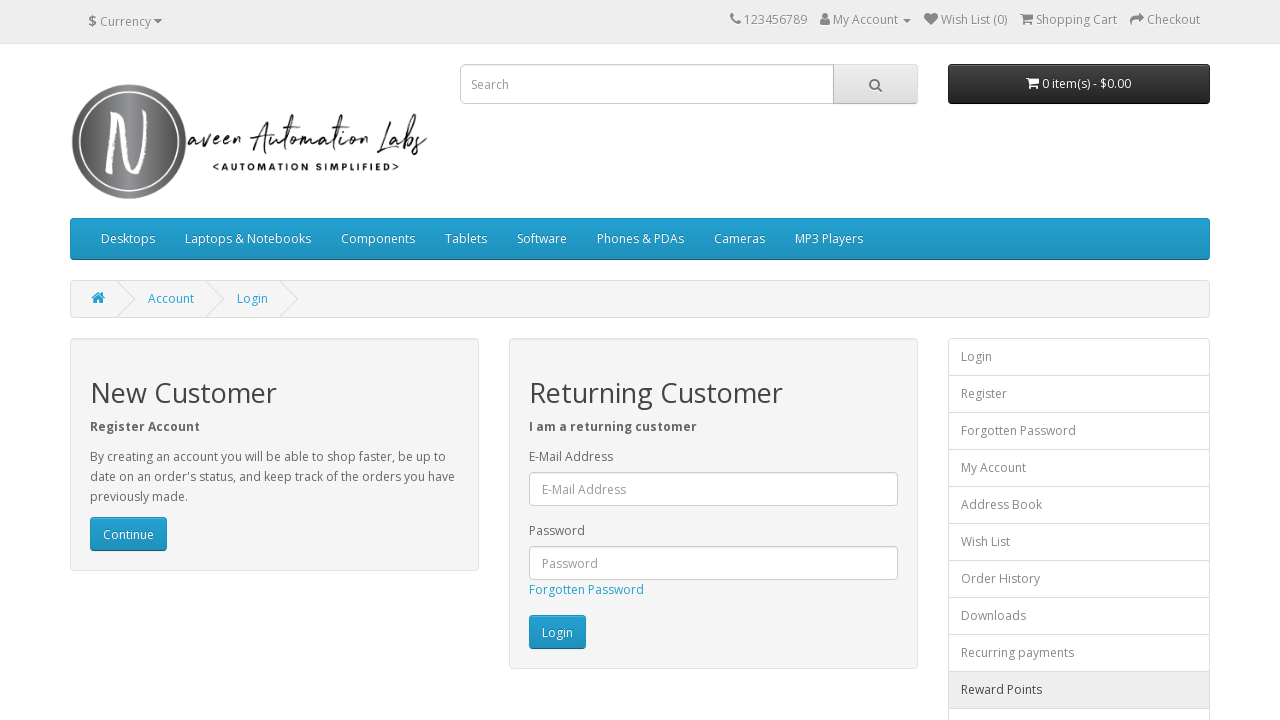